Tests iframe and alert interaction on W3Schools by clicking a button inside an iframe, handling the confirm alert, and verifying the result text

Starting URL: https://www.w3schools.com/js/tryit.asp?filename=tryjs_confirm

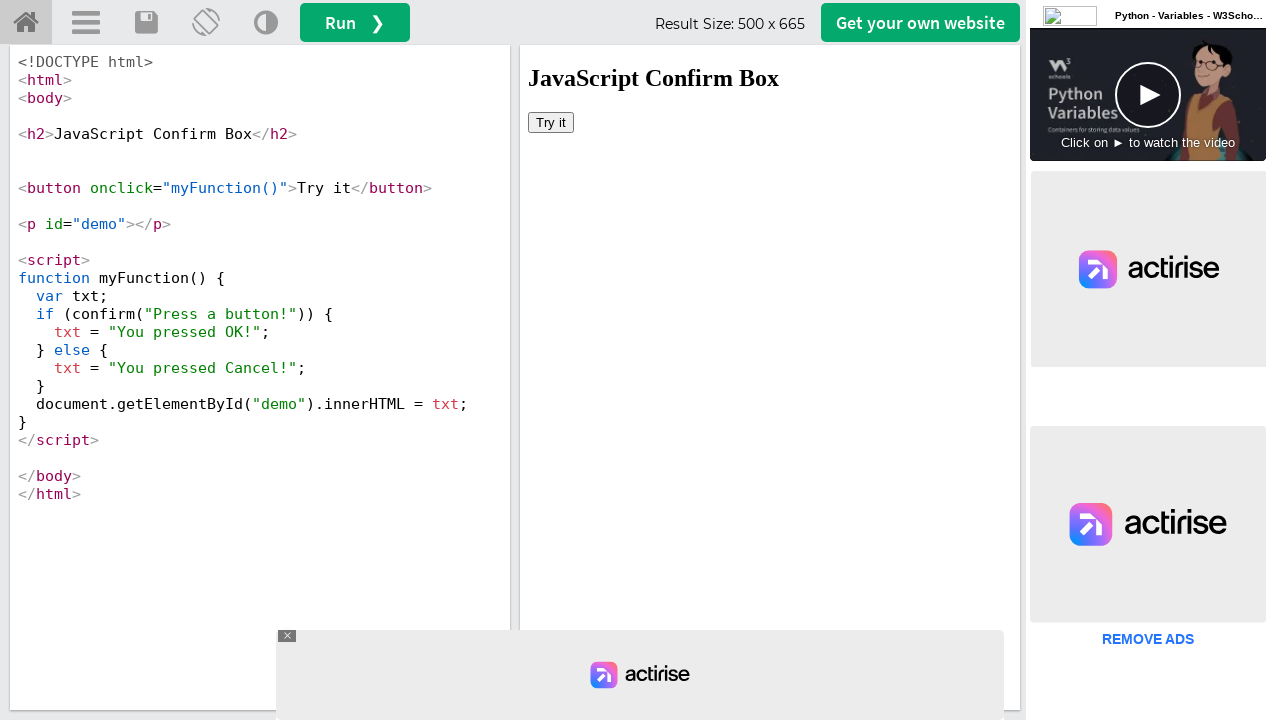

Located iframe with id 'iframeResult'
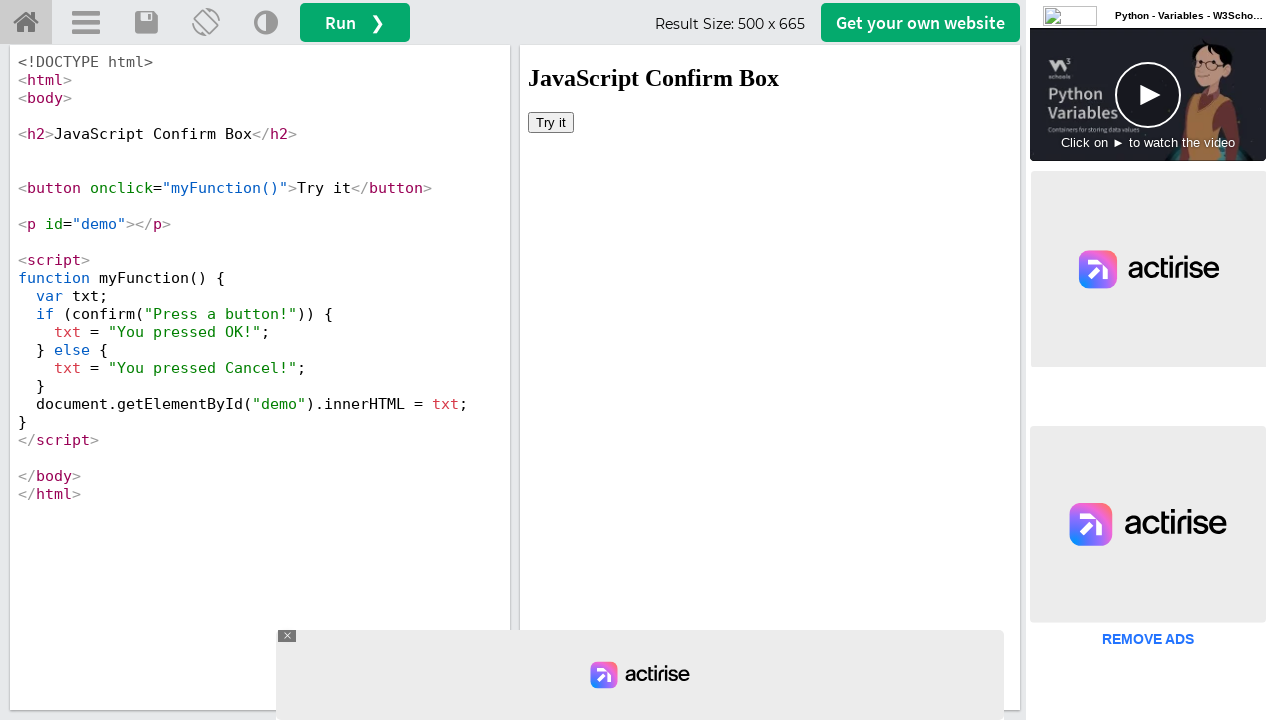

Clicked 'Try it' button inside iframe at (551, 122) on iframe[id='iframeResult'] >> internal:control=enter-frame >> button:has-text('Tr
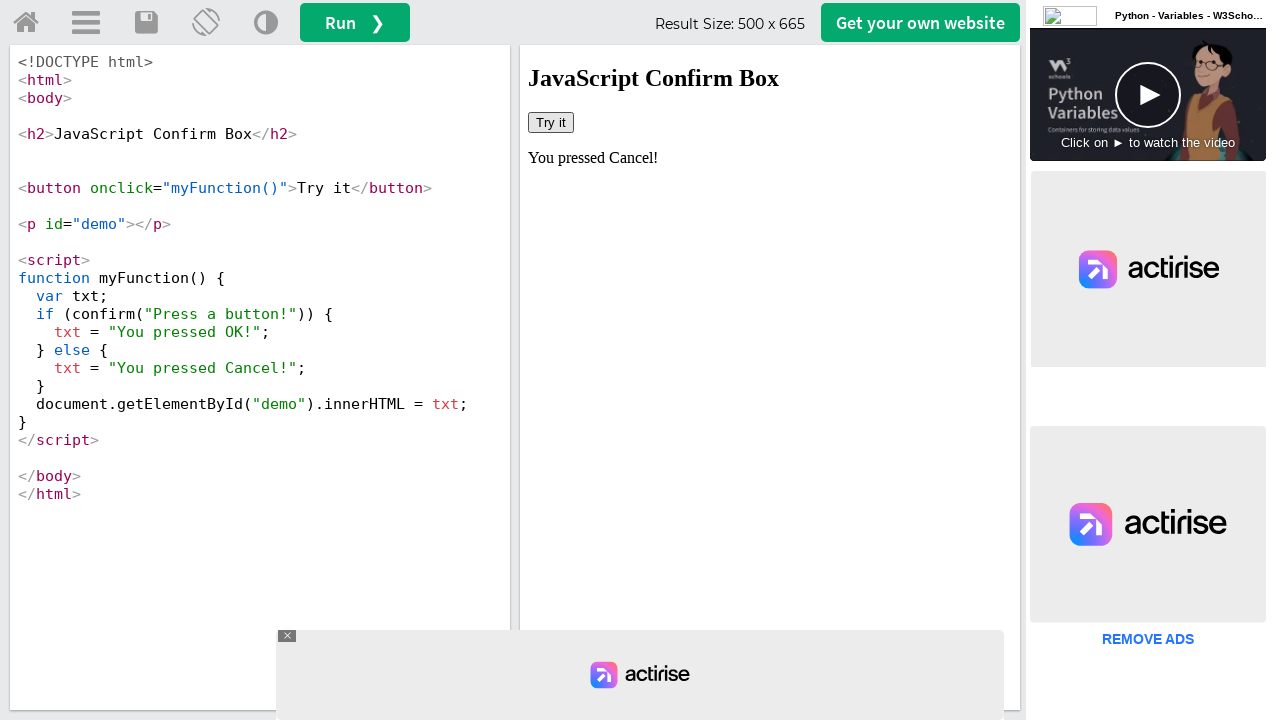

Set up dialog handler to accept confirm alert
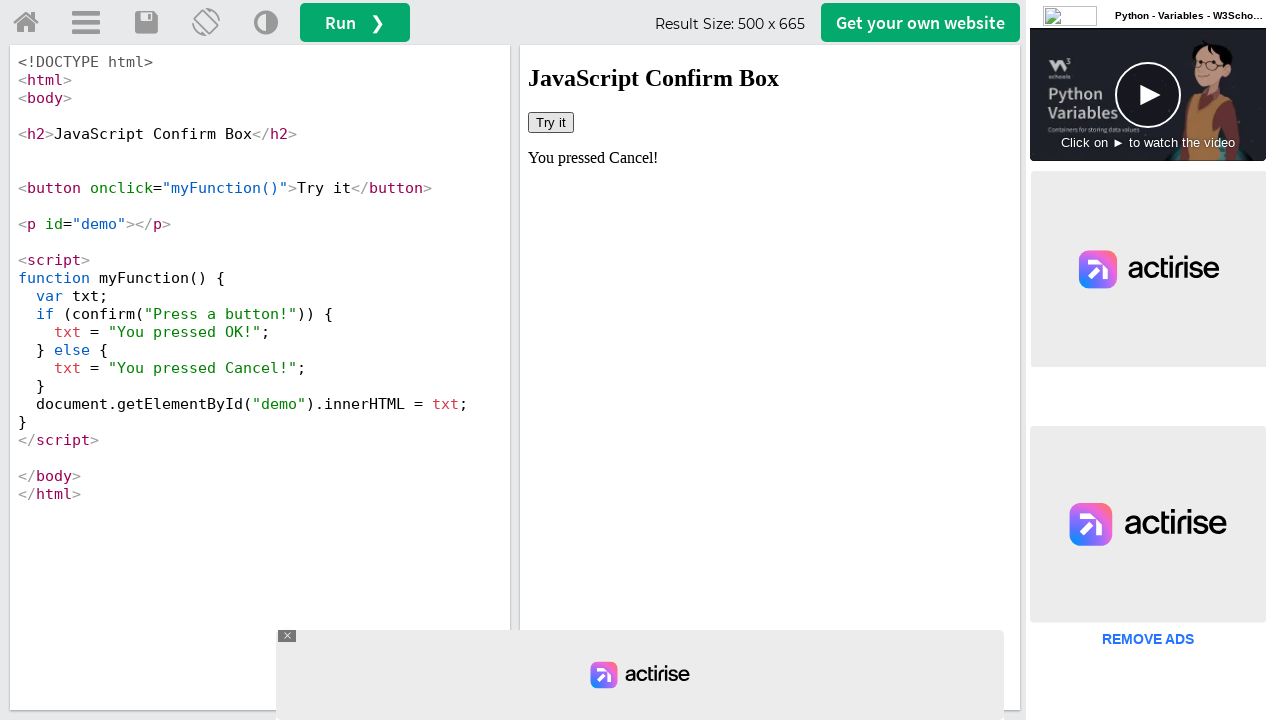

Retrieved result text from #demo element
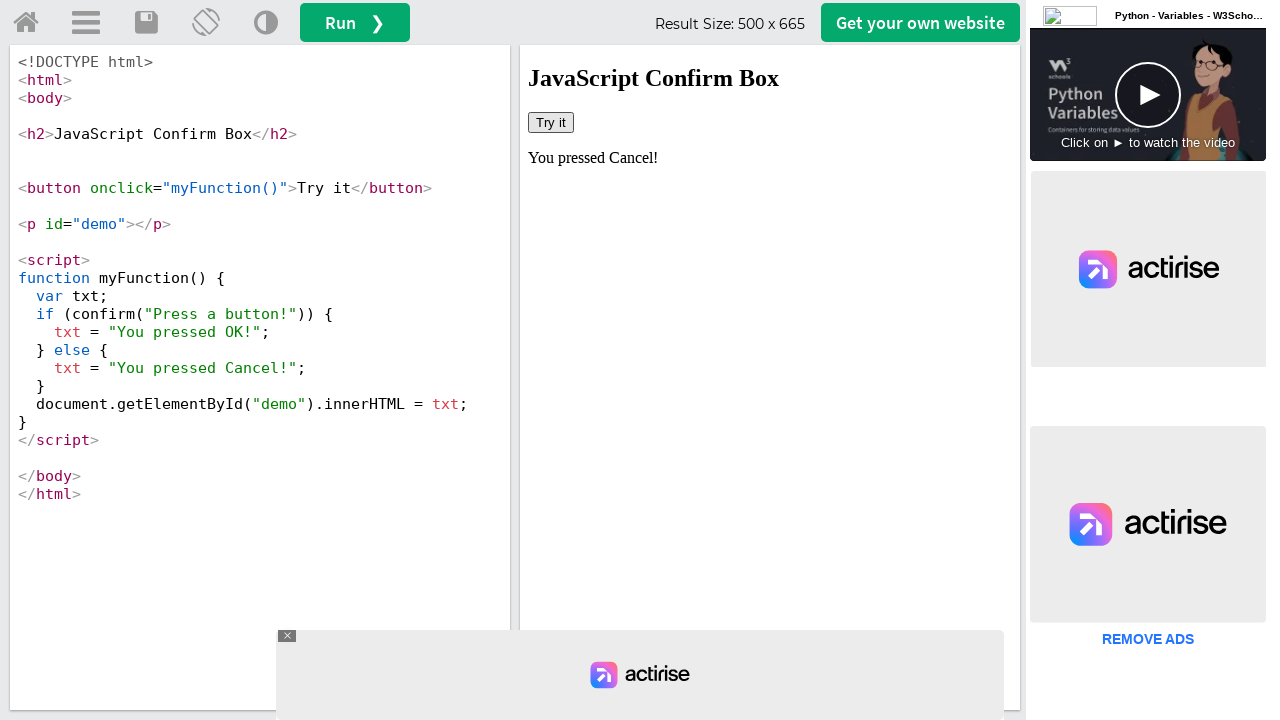

Printed result text: You pressed Cancel!
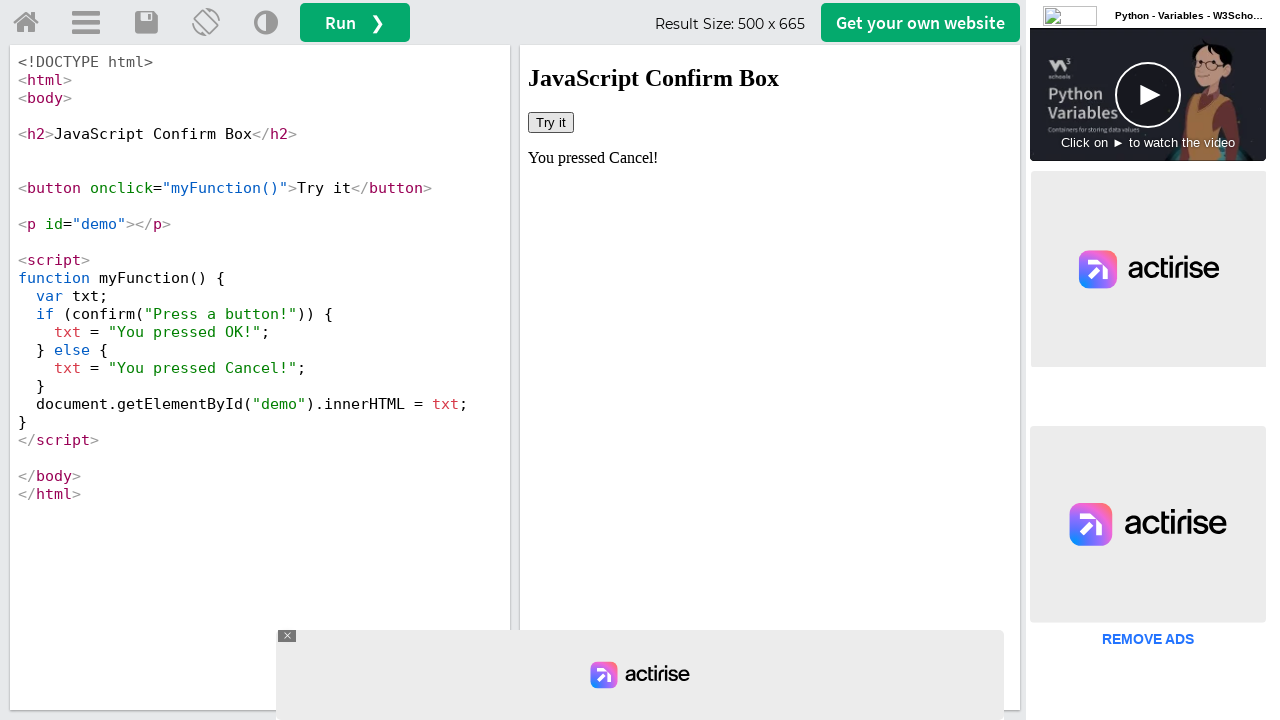

Verified result contains 'OK' or 'Cancel' - alert was properly handled
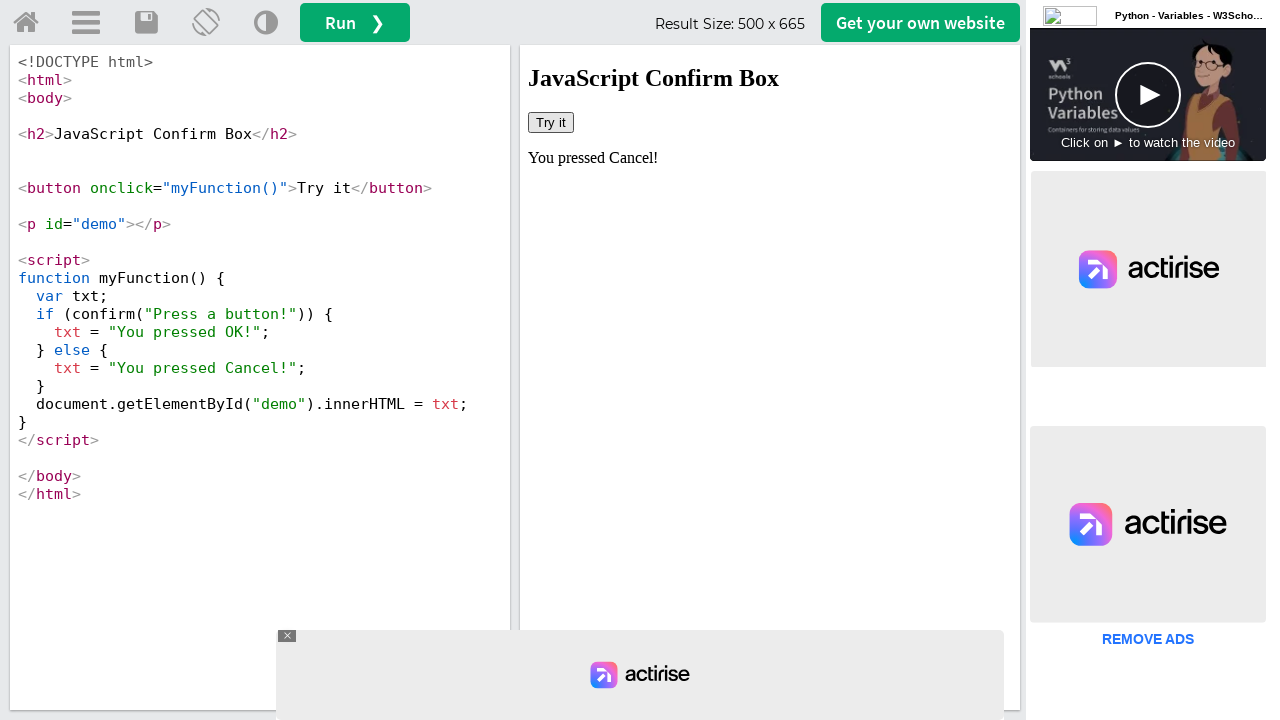

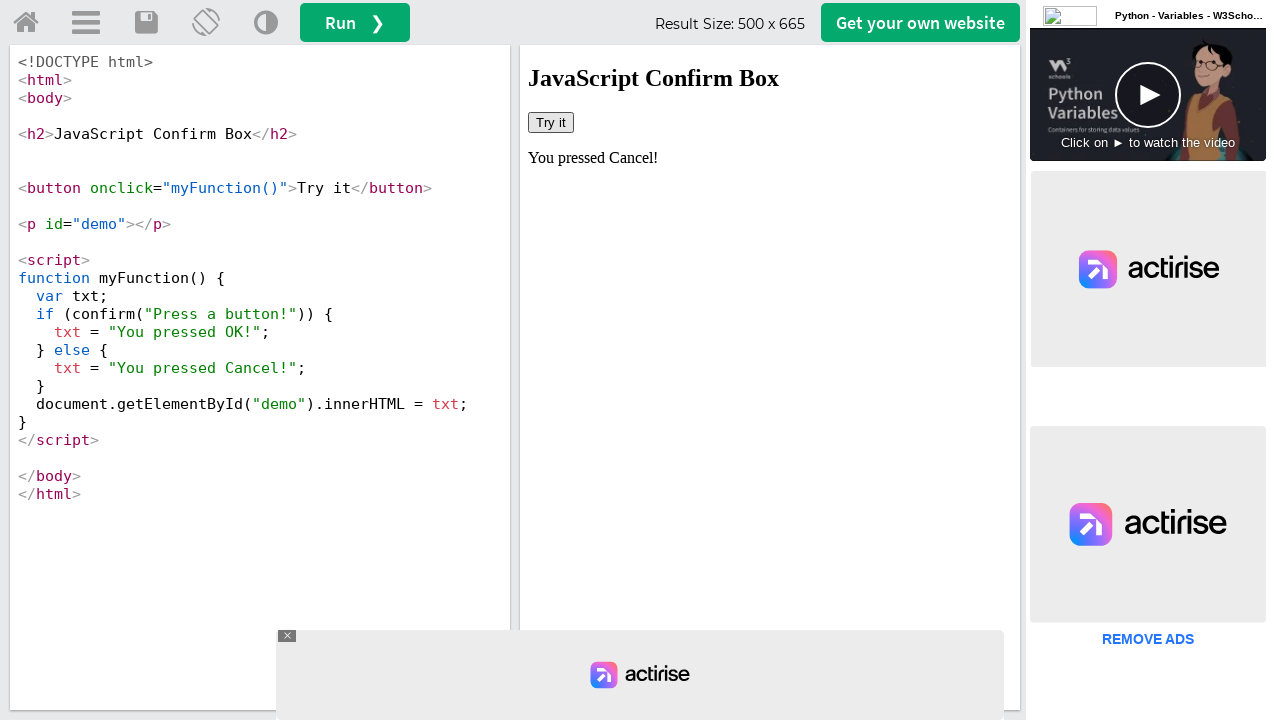